Navigates to a page, clicks a link found by calculating a mathematical expression (ceil of pi^e * 10000), then fills out a form with name, last name, city, and country information.

Starting URL: http://suninjuly.github.io/find_link_text

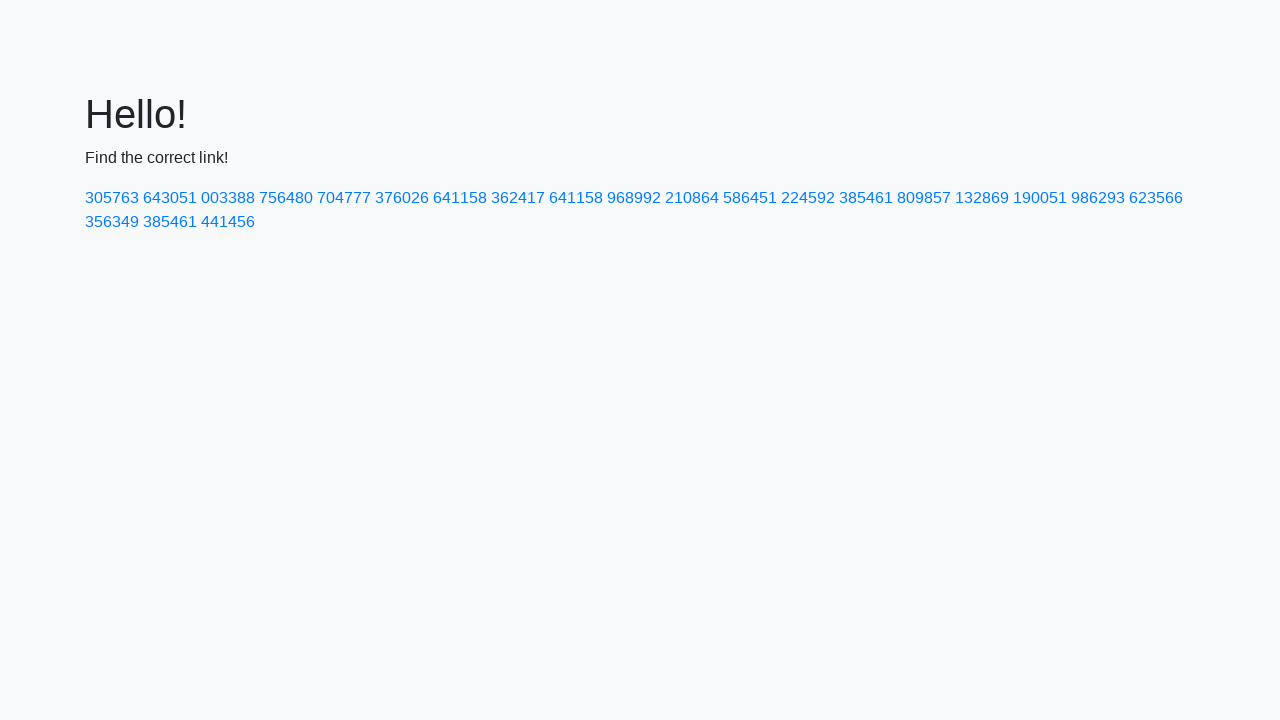

Navigated to starting URL
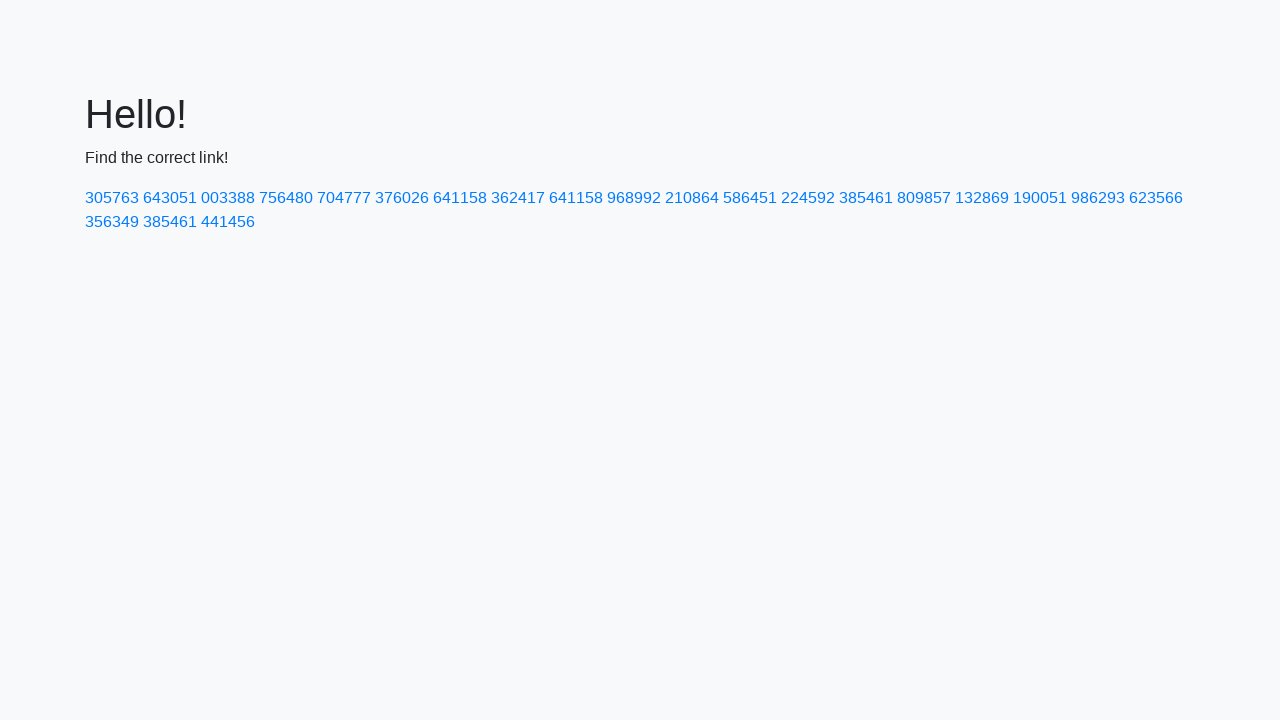

Clicked link with calculated text: 224592 at (808, 198) on a:has-text('224592')
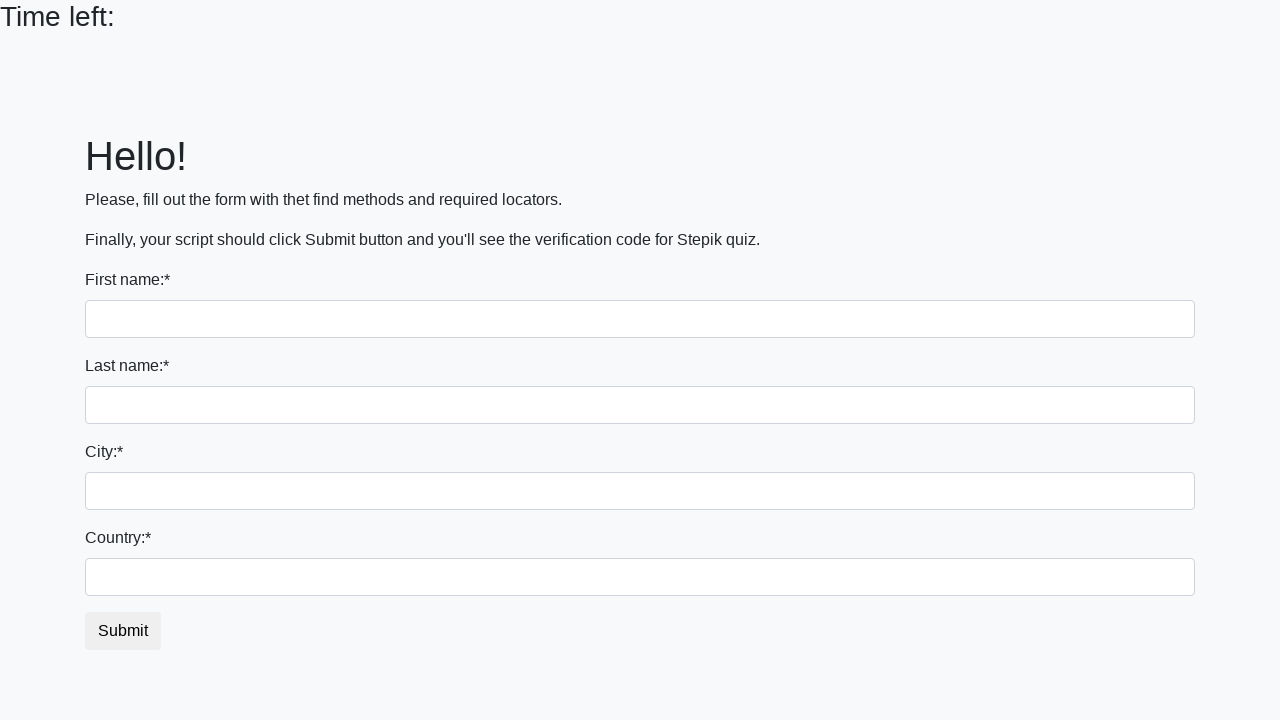

Filled first name field with 'Ivan' on input >> nth=0
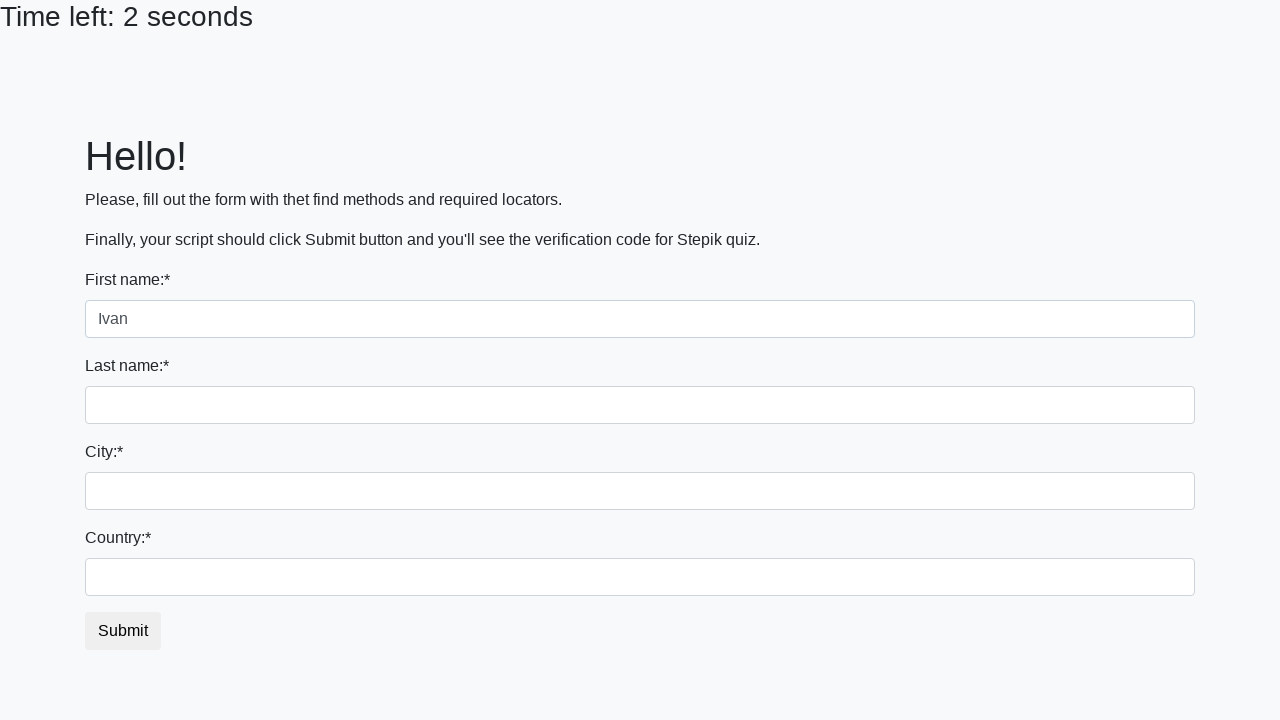

Filled last name field with 'Petrov' on input[name='last_name']
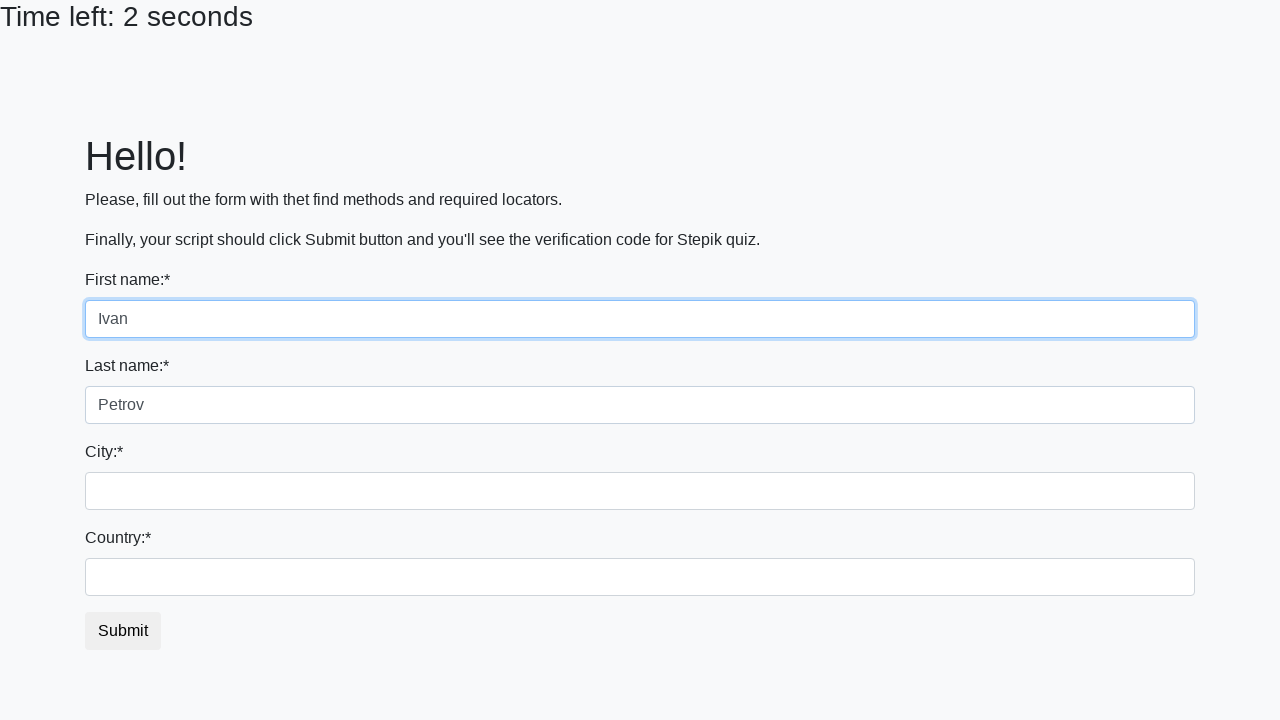

Filled city field with 'Smolensk' on .form-control.city
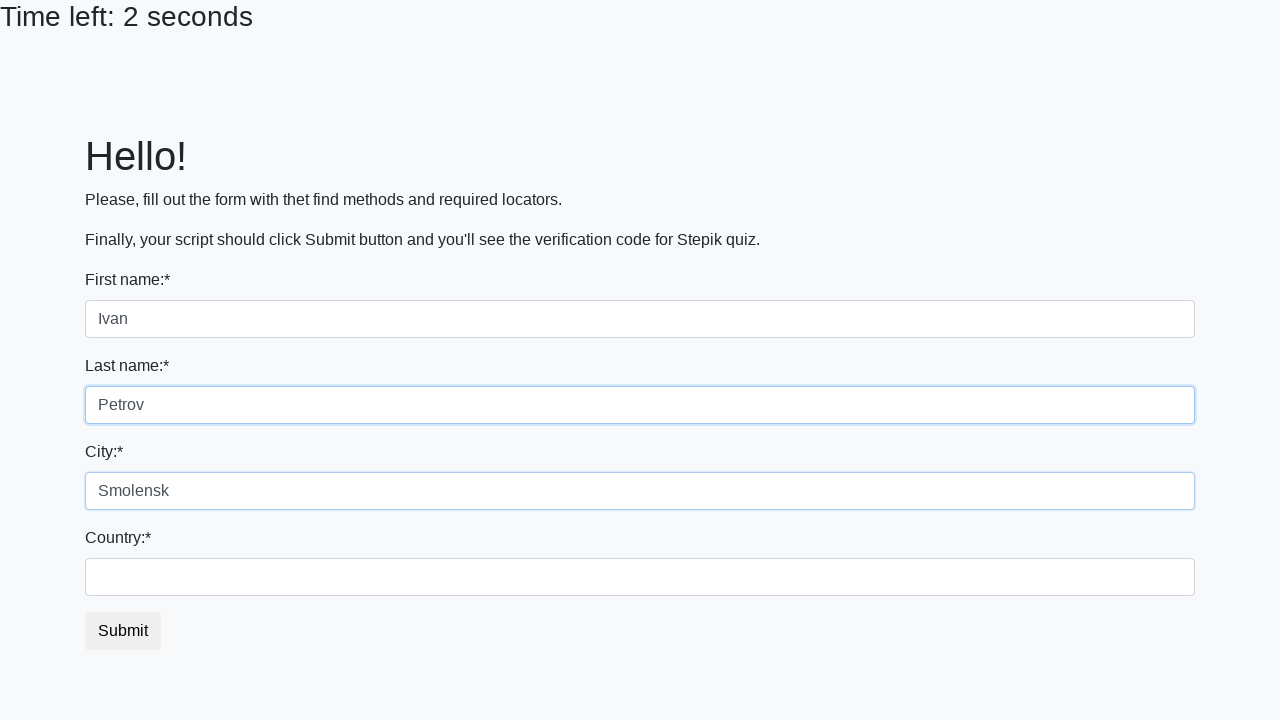

Filled country field with 'Russia' on #country
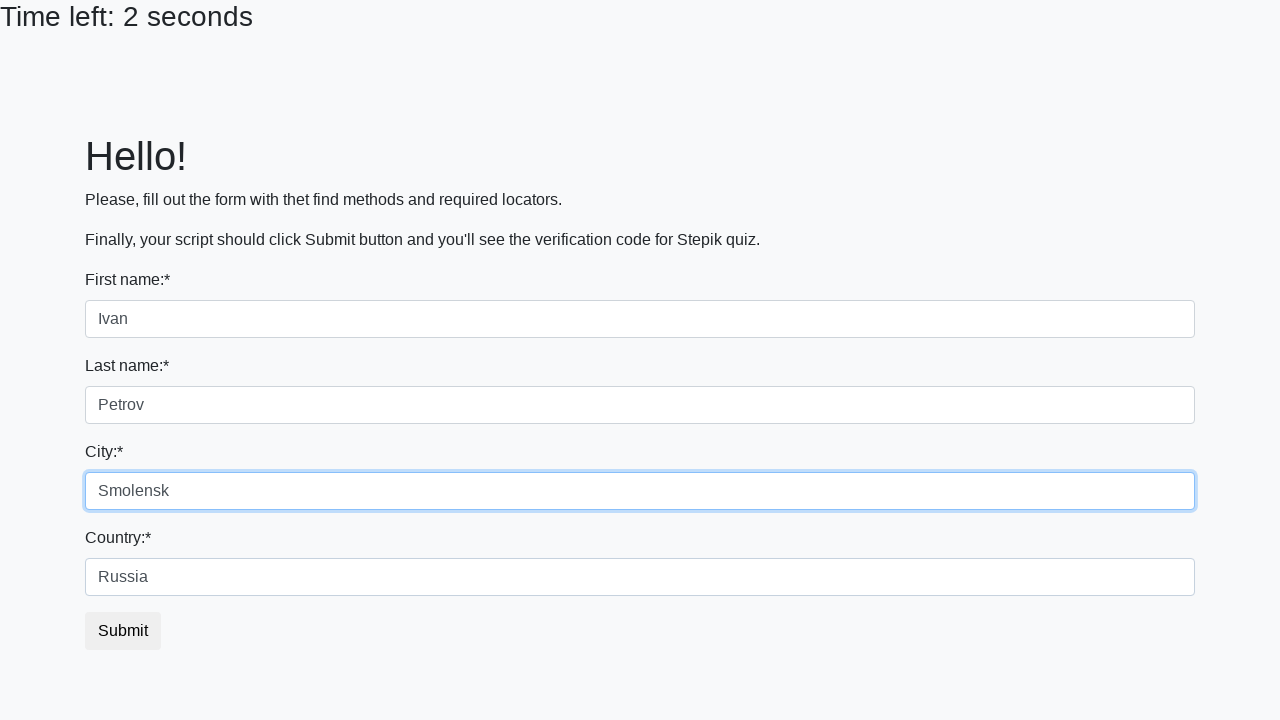

Clicked submit button to complete form at (123, 631) on button.btn
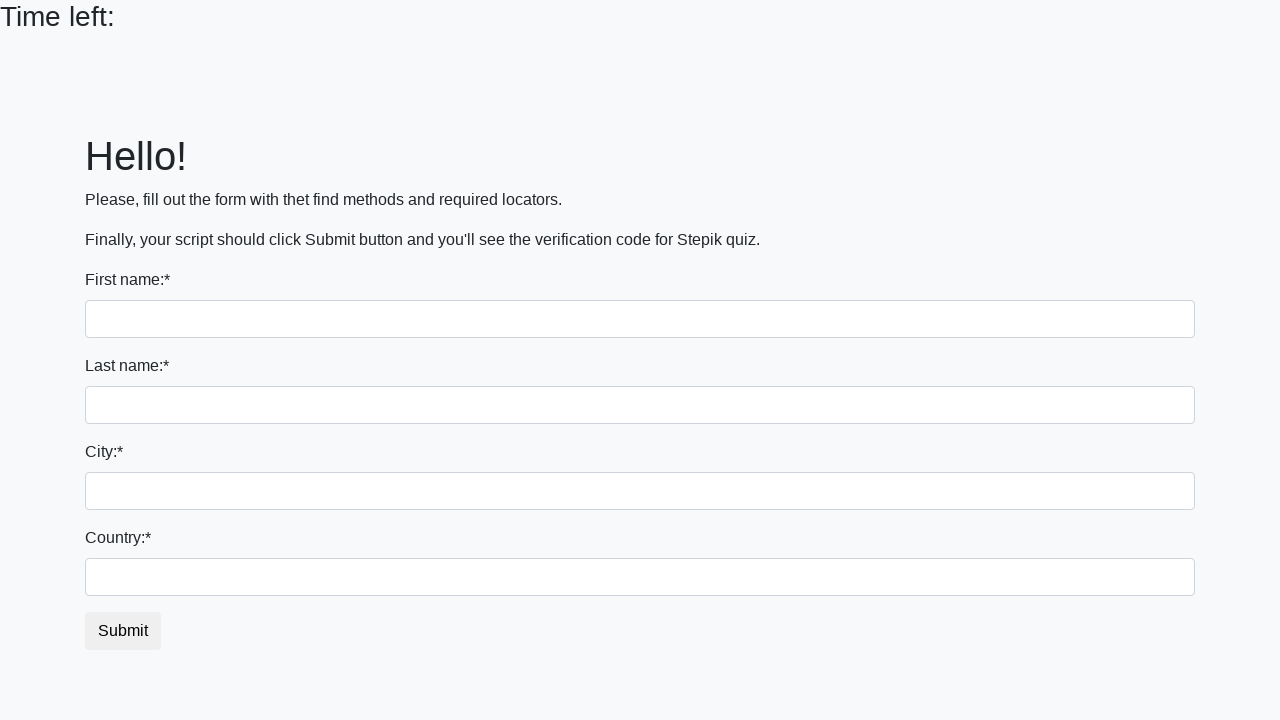

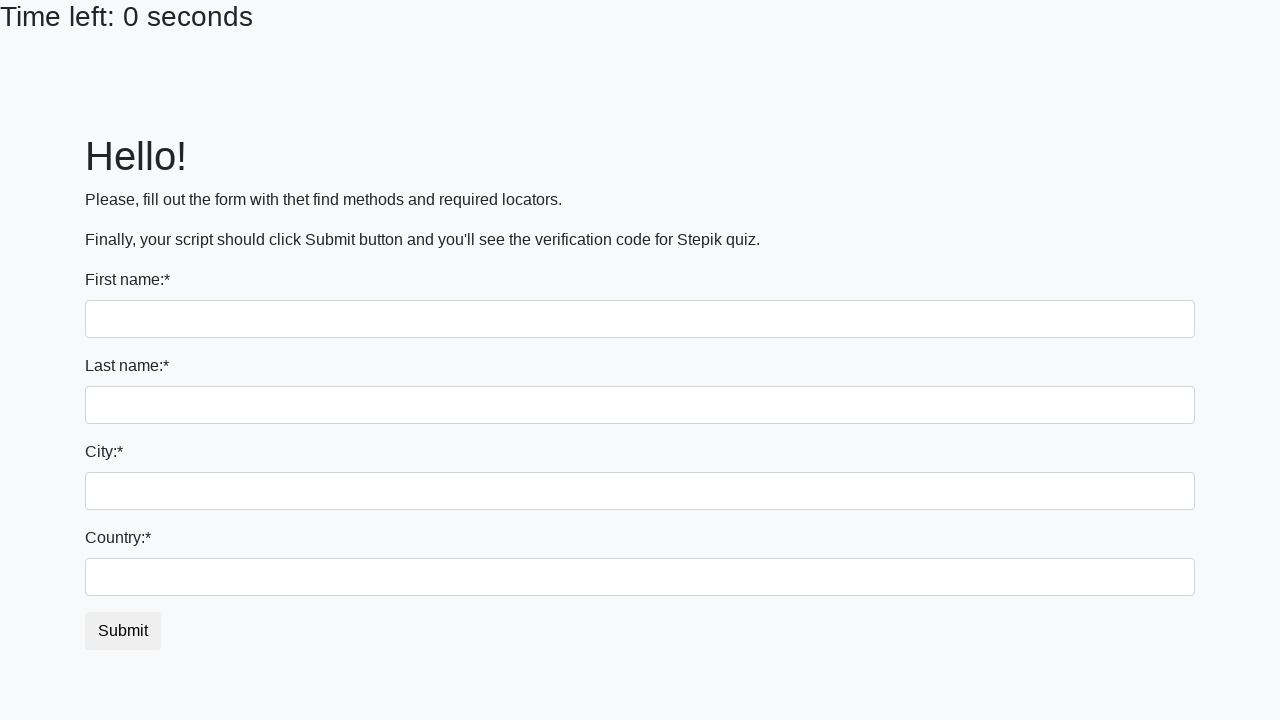